Tests JavaScript confirm dialog functionality by clicking a button to trigger a confirm popup and then dismissing it

Starting URL: https://the-internet.herokuapp.com/javascript_alerts

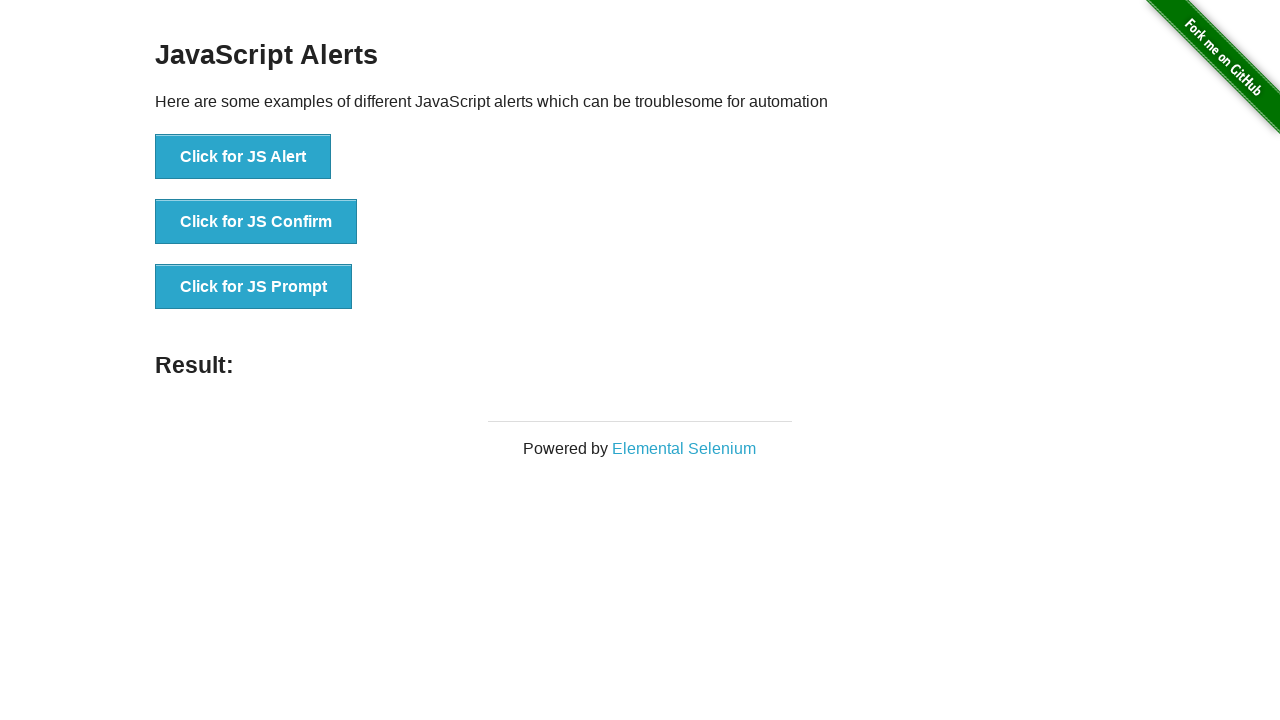

Clicked the JS Confirm button to trigger dialog at (256, 222) on xpath=//button[contains(text(),'Click for JS Confirm')]
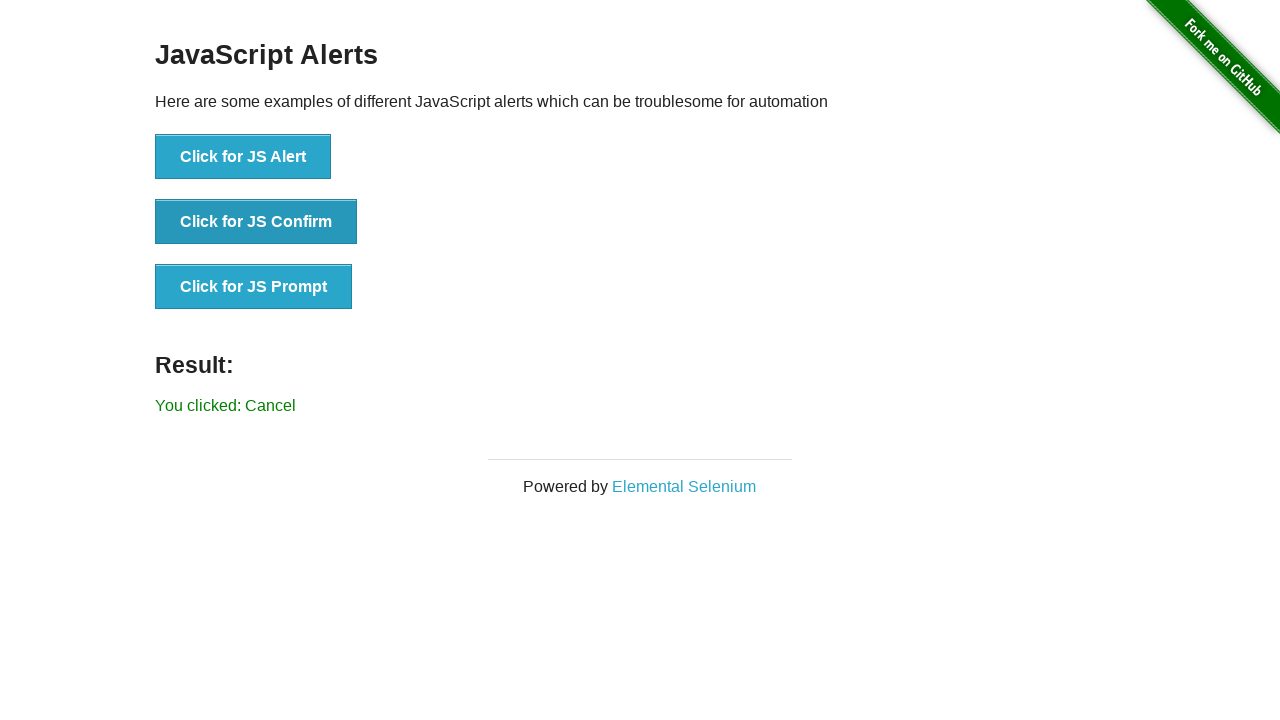

Set up dialog handler to dismiss confirm popup
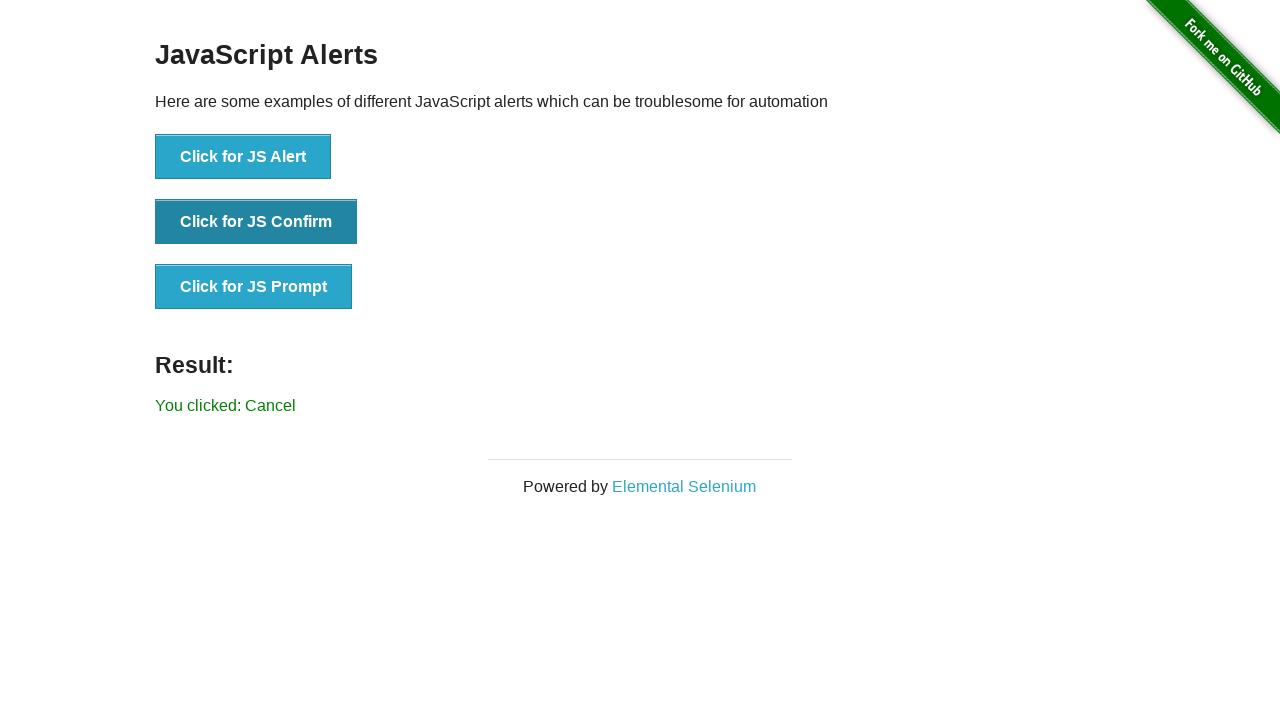

Clicked JS Confirm button again with dialog handler active, dismiss triggered at (256, 222) on xpath=//button[contains(text(),'Click for JS Confirm')]
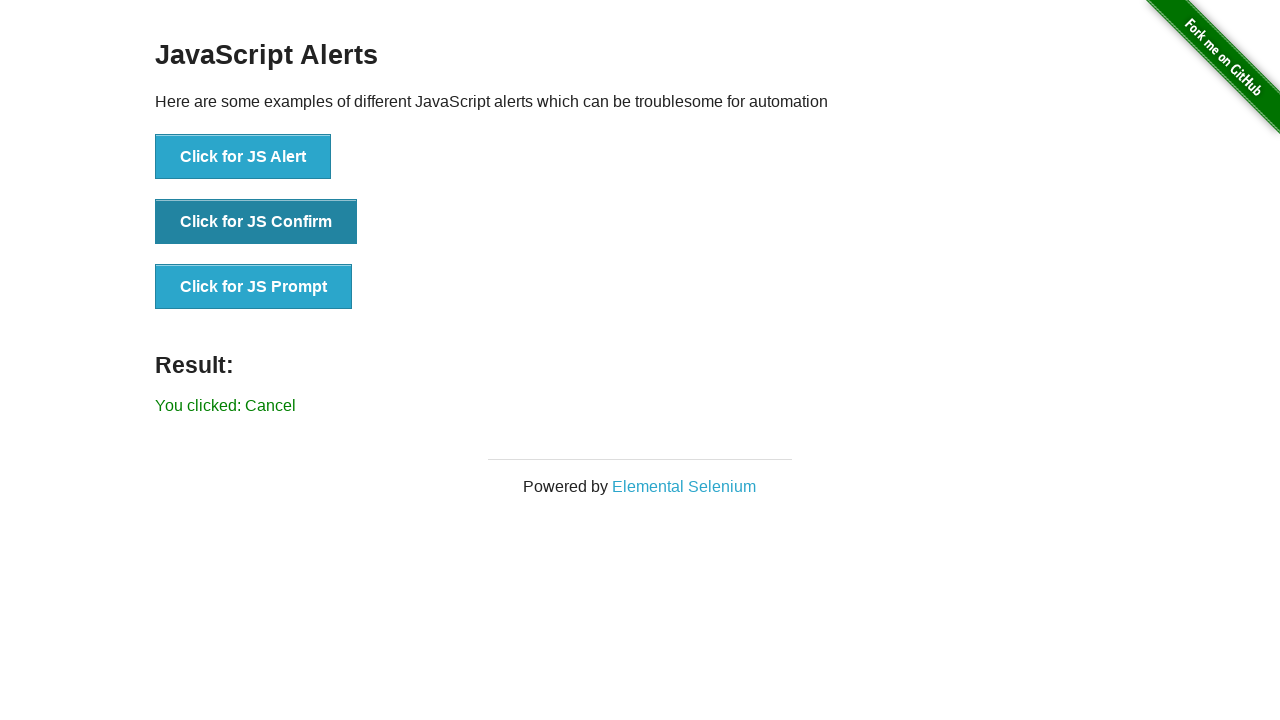

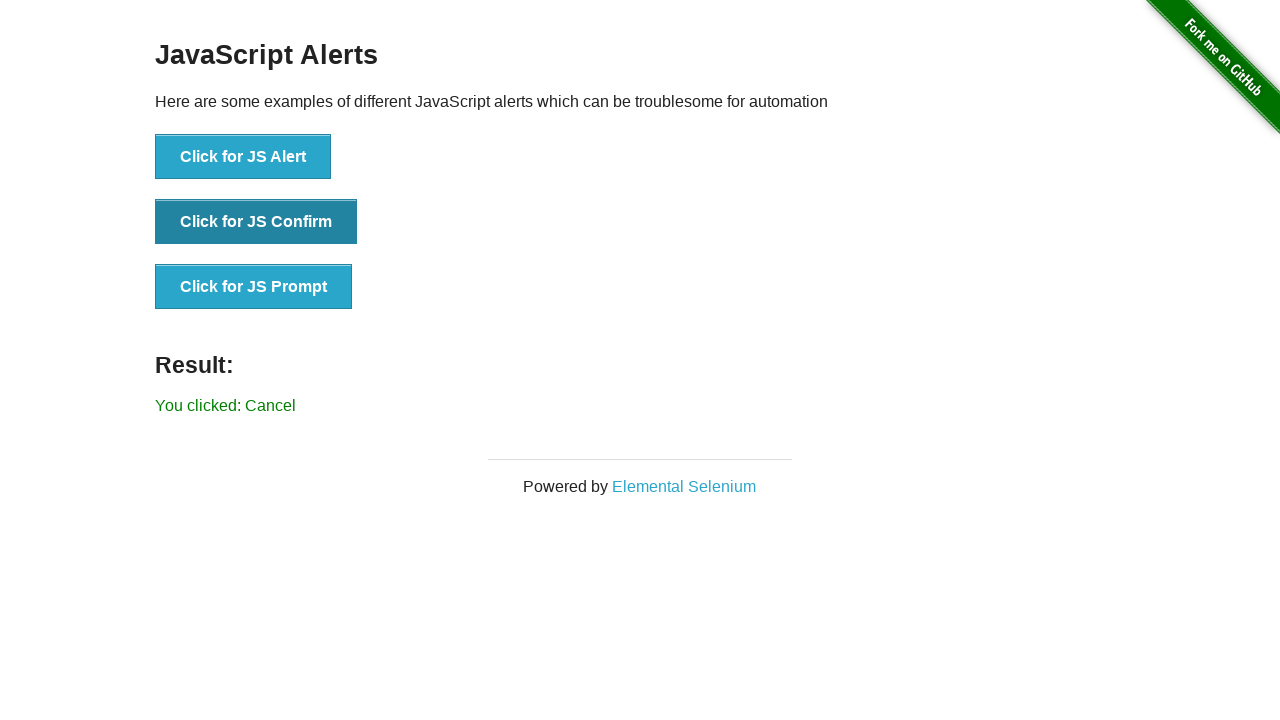